Tests that the robots radio button is not selected by default on the math page by checking its 'checked' attribute

Starting URL: https://suninjuly.github.io/math.html

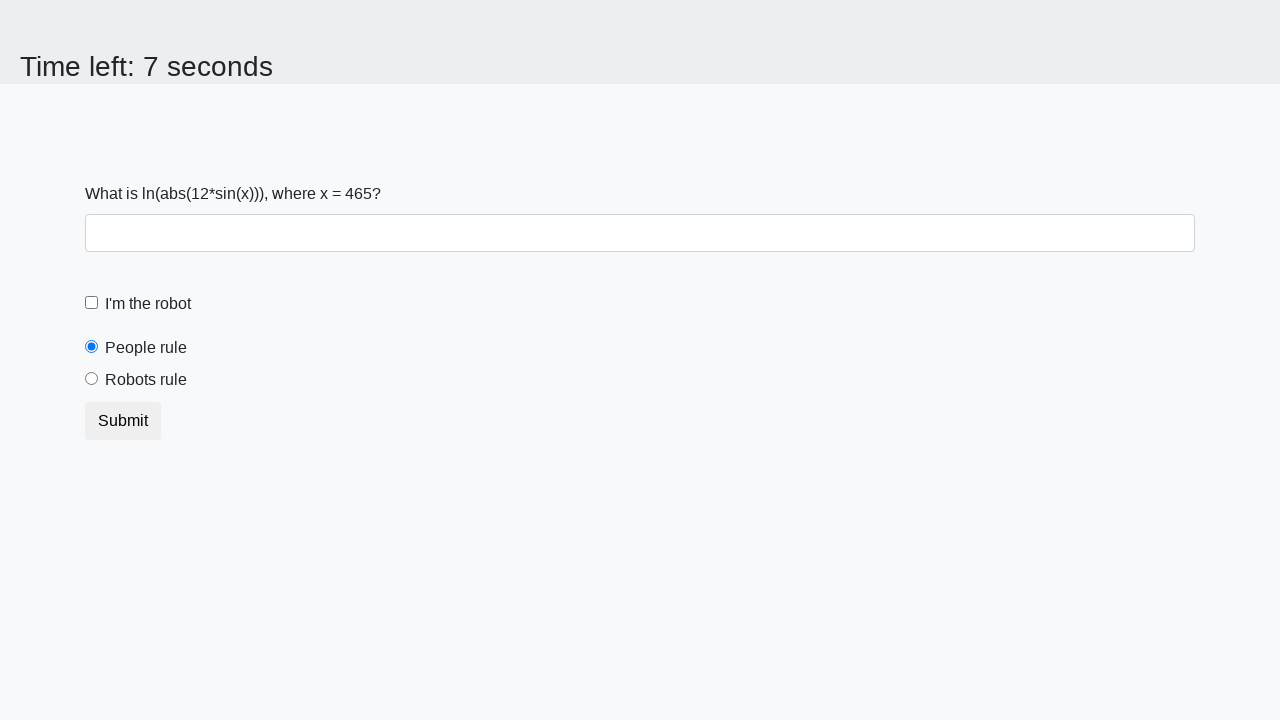

Located the robots radio button element with ID 'robotsRule'
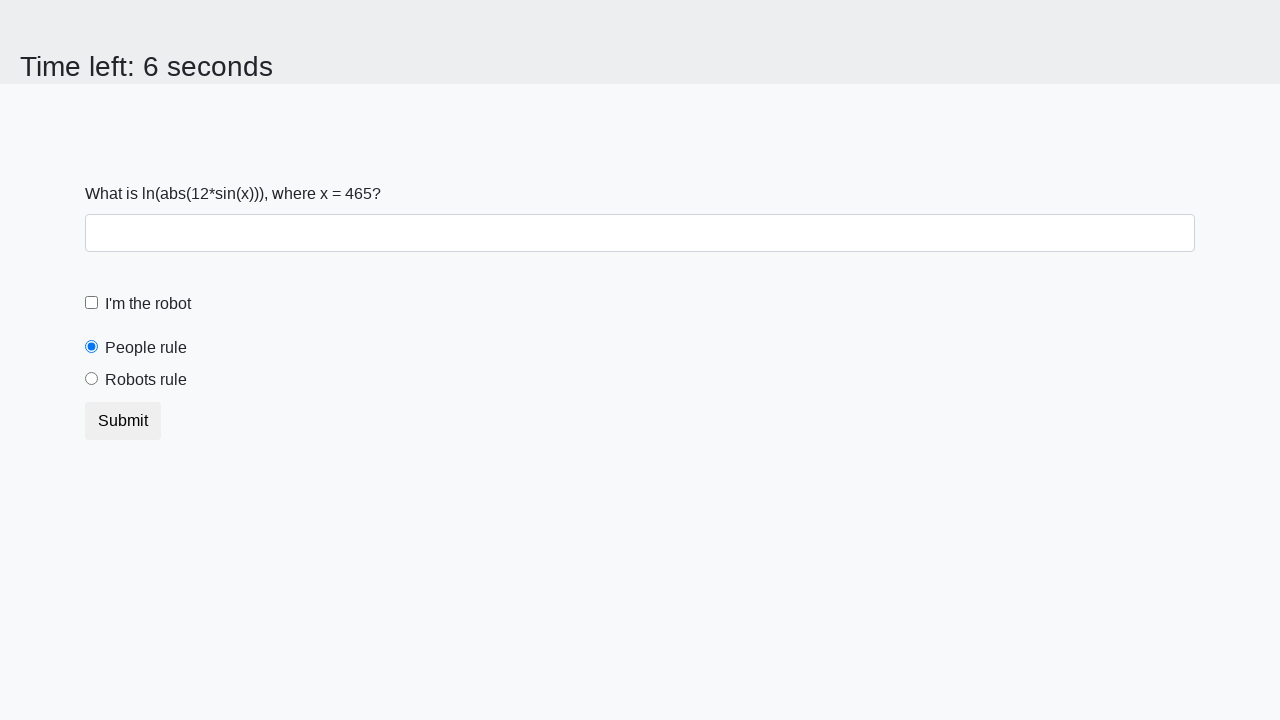

Waited for the robots radio button to be present on the page
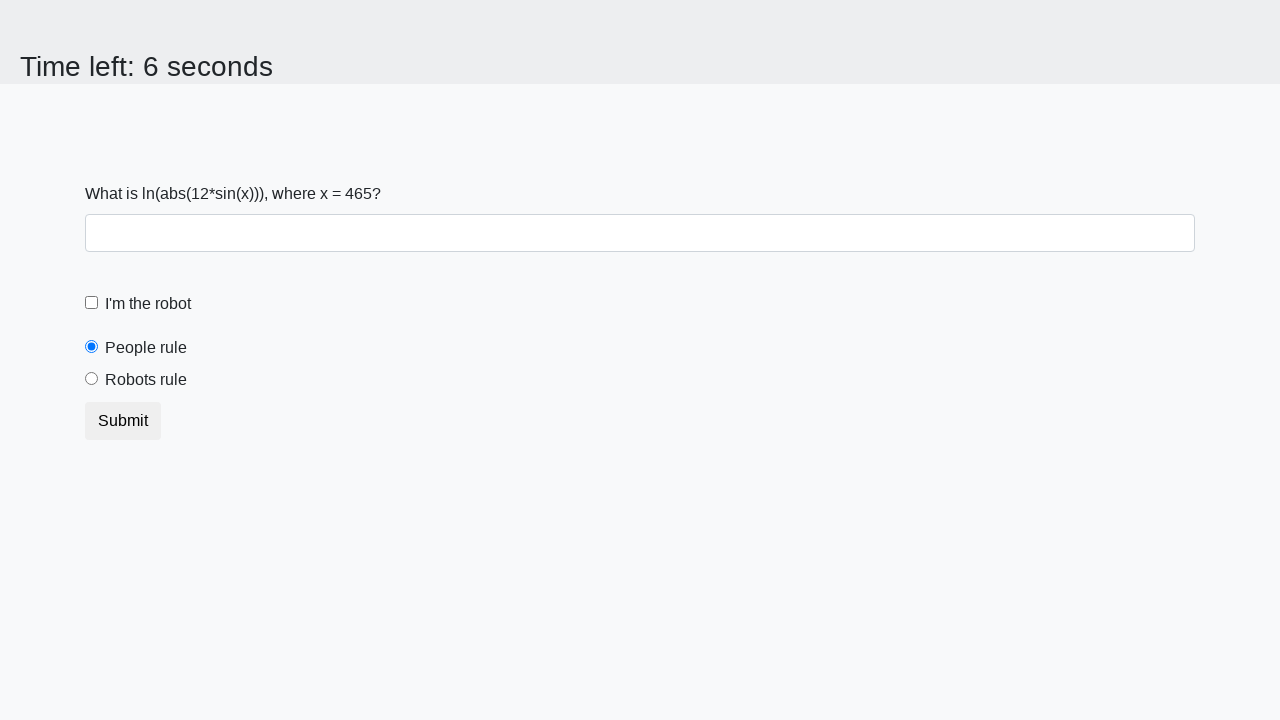

Verified that the robots radio button is not checked by default
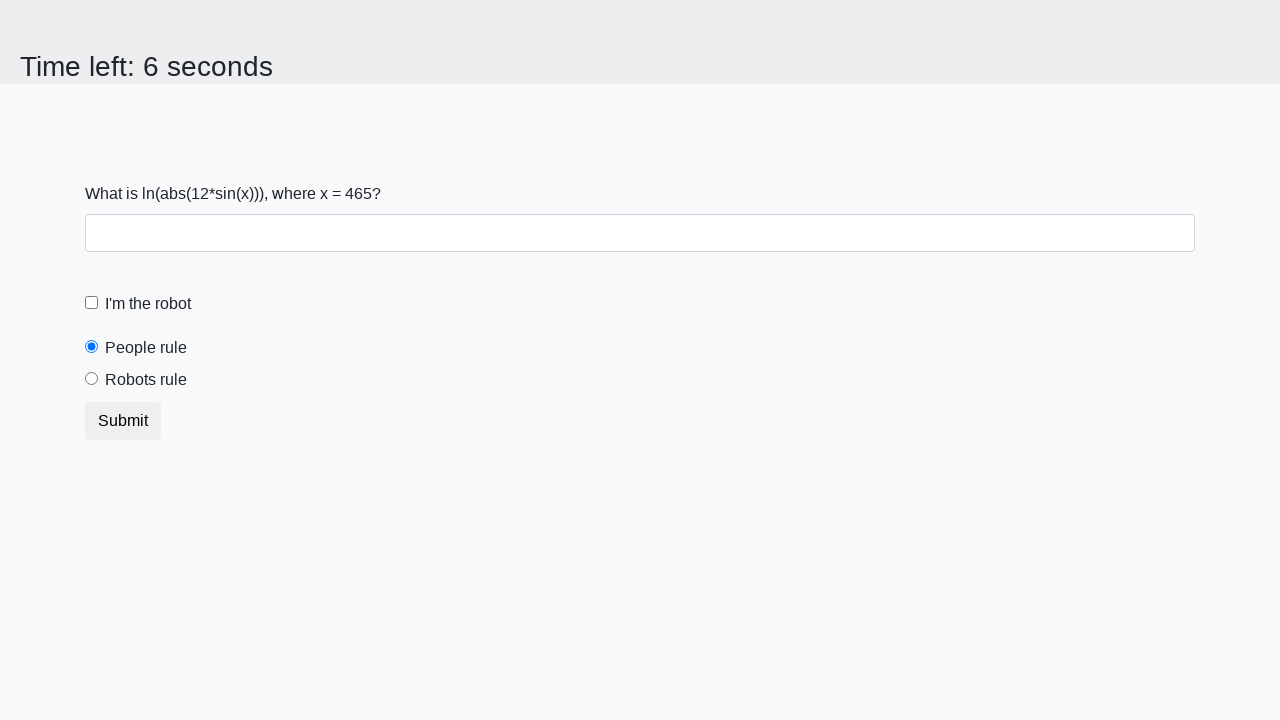

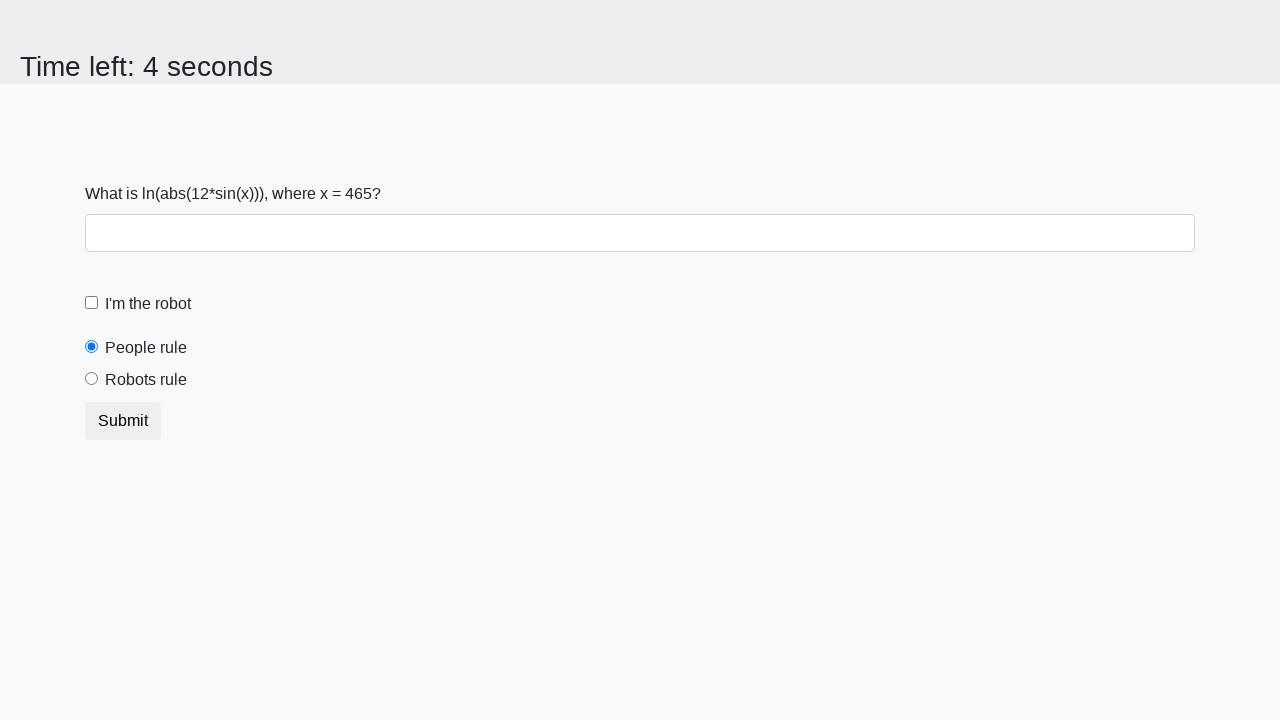